Tests adding a product to cart on demoblaze.com by clicking on a product, adding it to cart, accepting the alert, and verifying the item appears in the cart.

Starting URL: https://www.demoblaze.com/

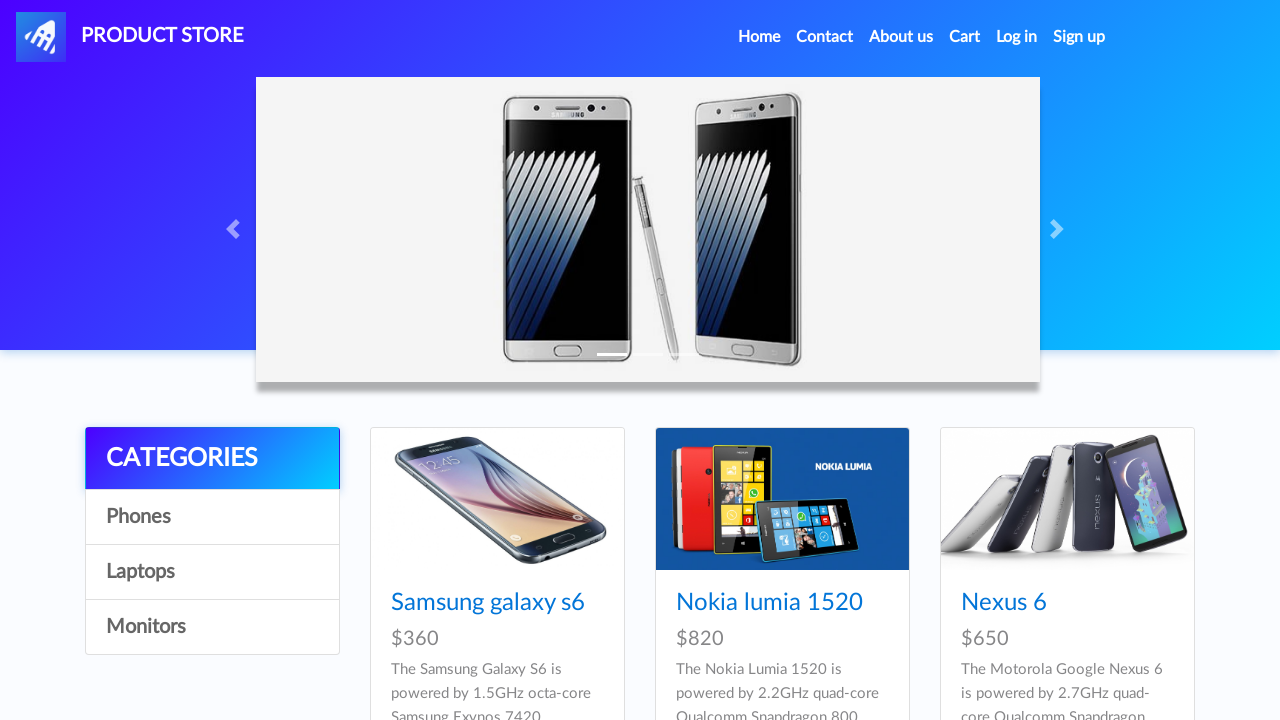

Waited for products to load on demoblaze homepage
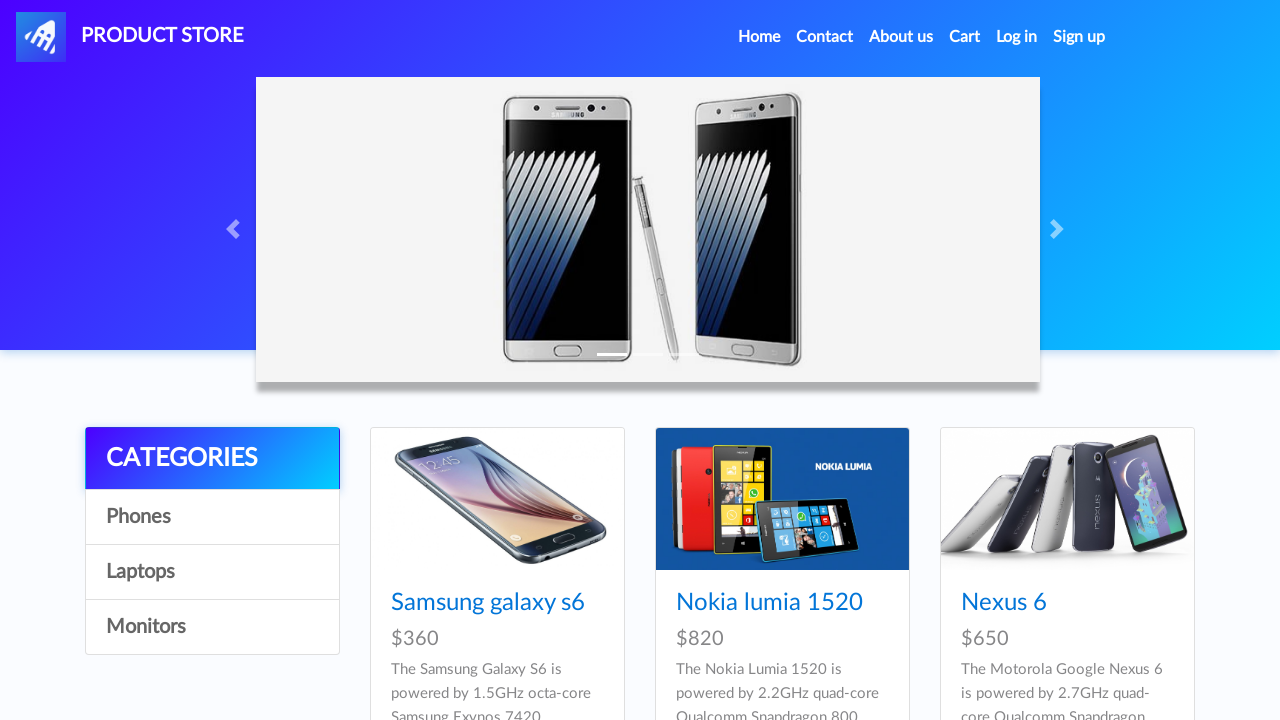

Located all product elements
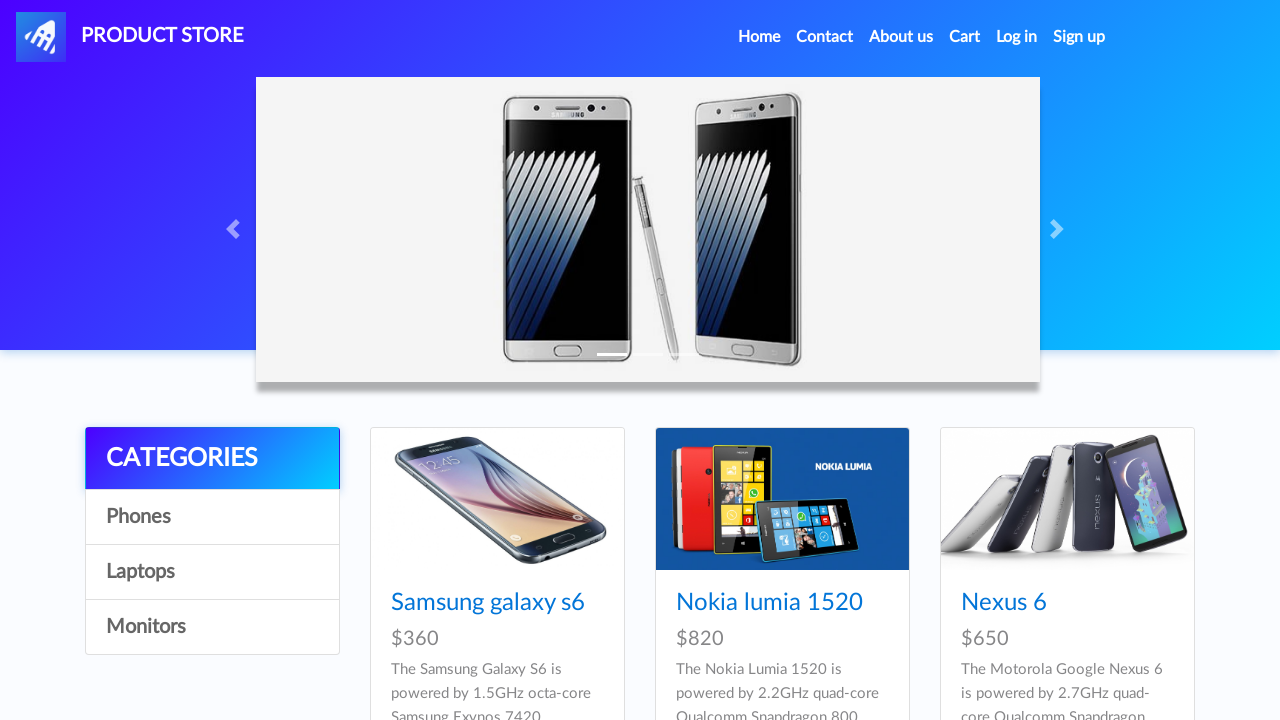

Retrieved first product title: Samsung galaxy s6
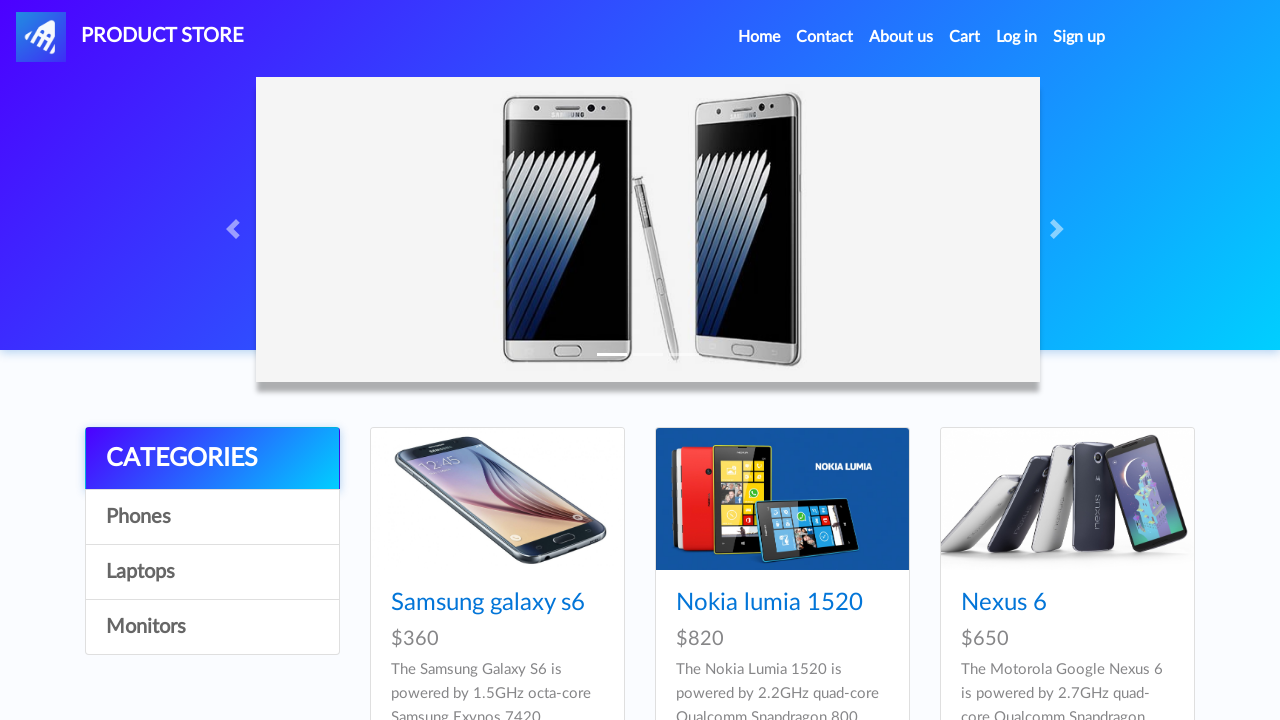

Clicked on first product at (488, 603) on xpath=//div[contains(@class, 'col-lg-4 col-md-6')]//h4/a[contains(@href, 'prod')
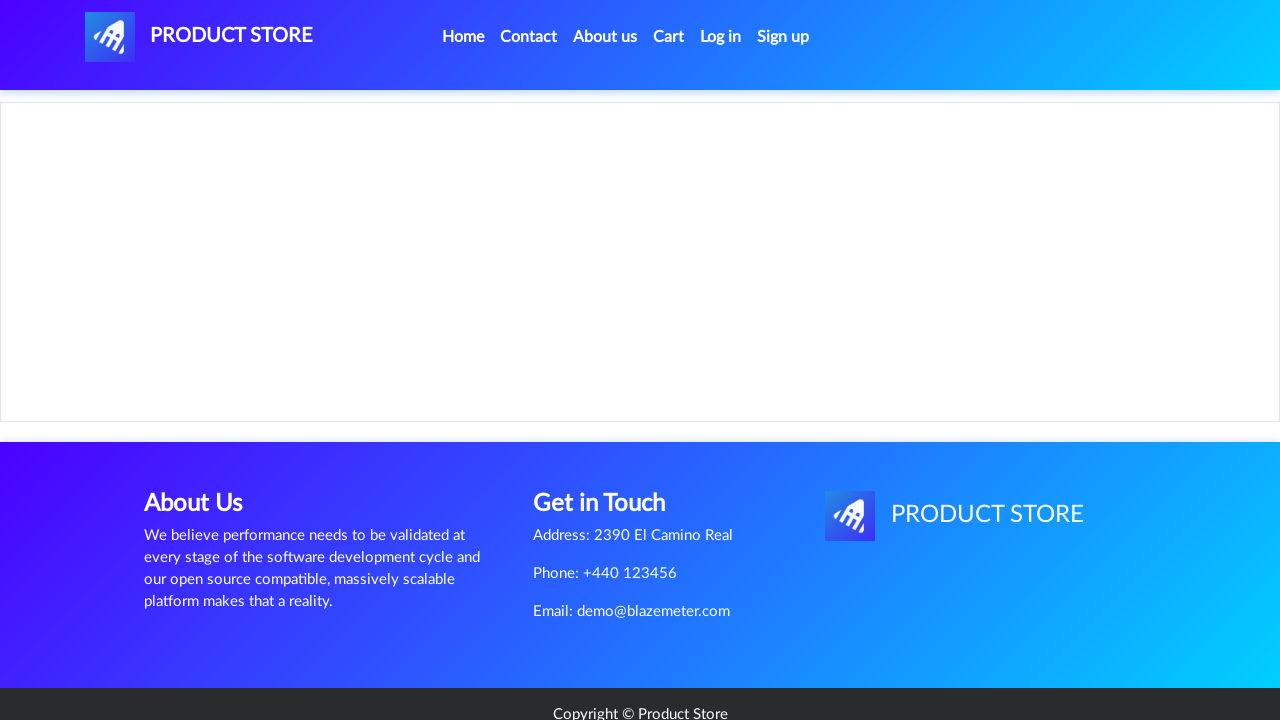

Waited for product page to load and Add to cart button to appear
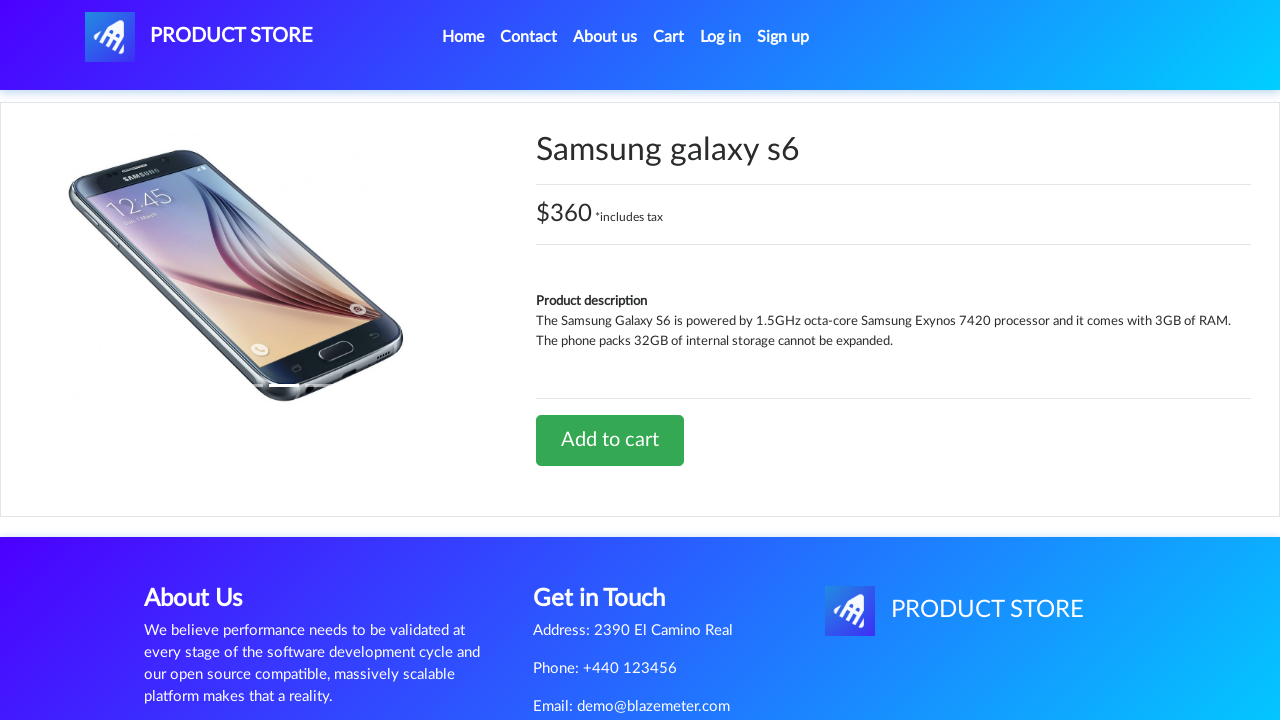

Clicked 'Add to cart' button at (610, 440) on xpath=//a[@onclick='addToCart(1)']
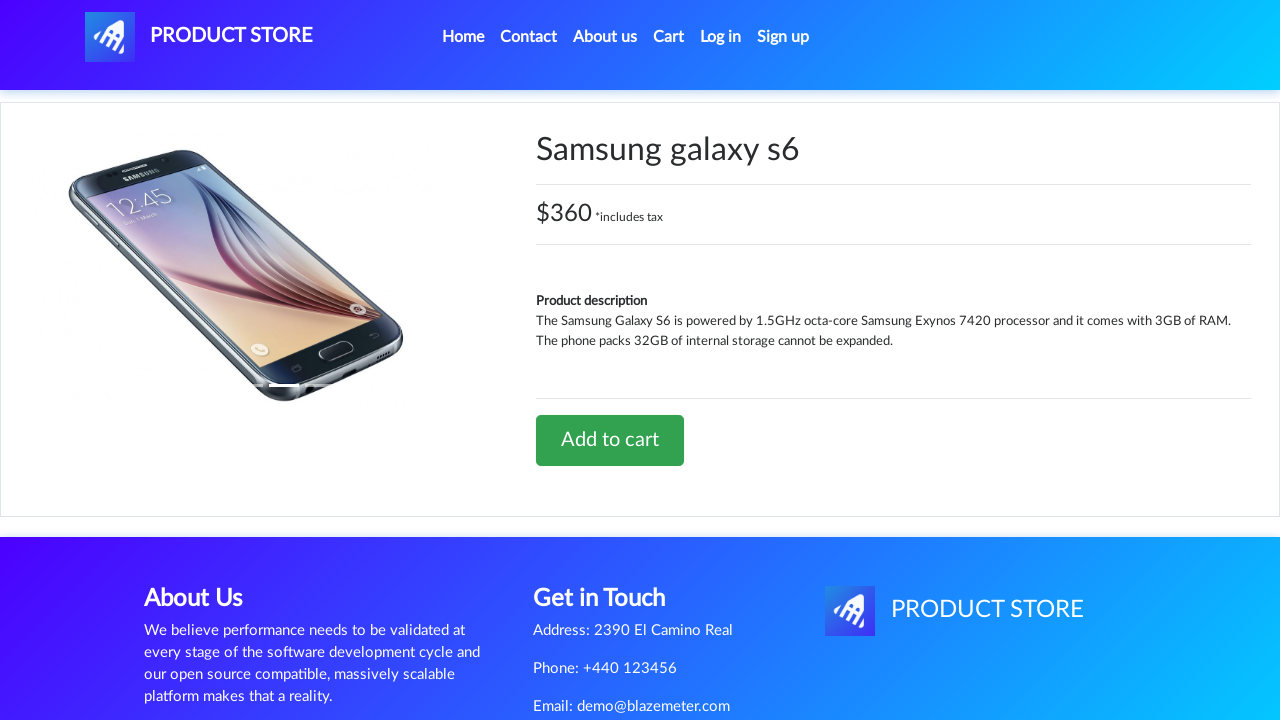

Set up dialog handler to accept alerts
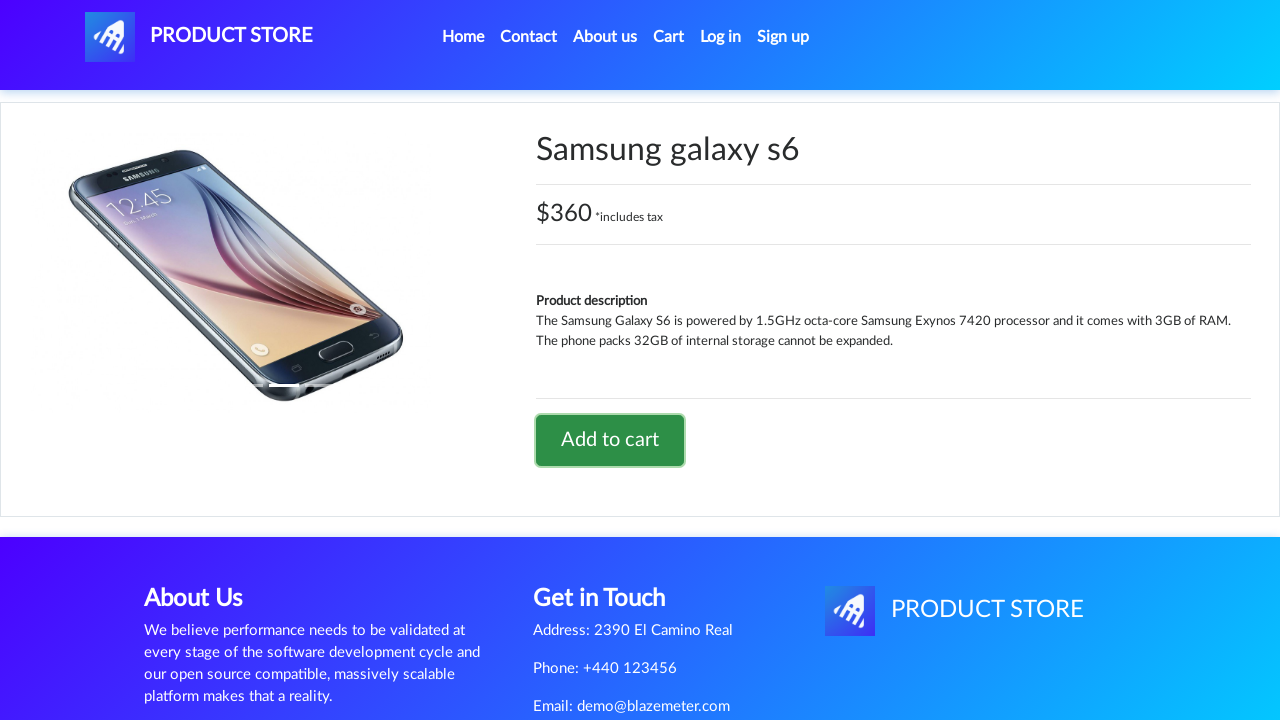

Waited for alert to be processed
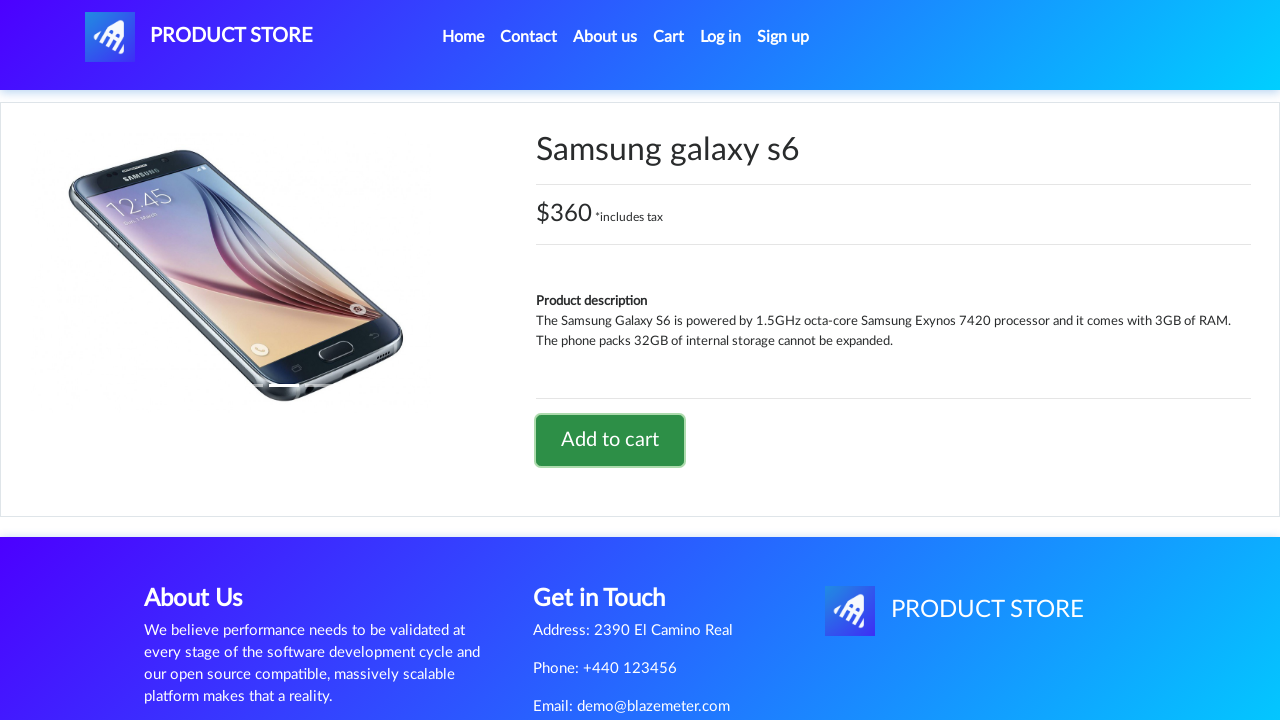

Clicked on cart link to navigate to cart page at (669, 37) on xpath=//a[@href='cart.html']
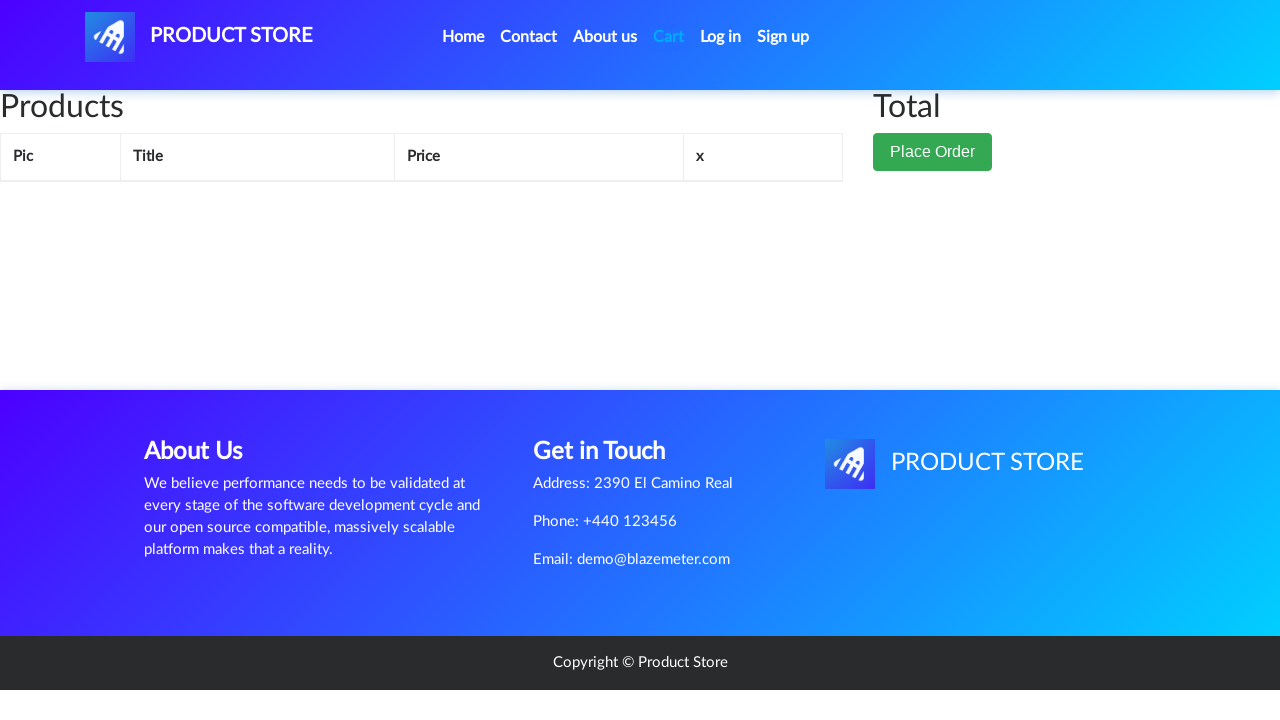

Verified product item appears in cart
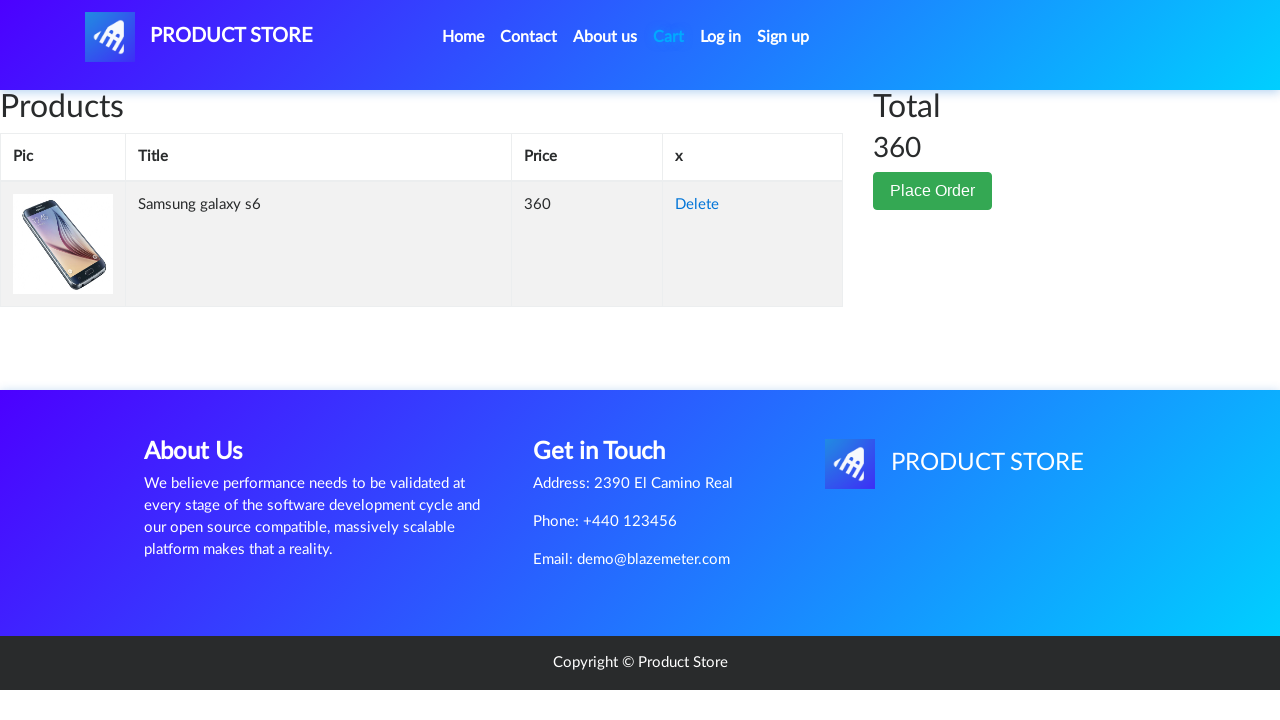

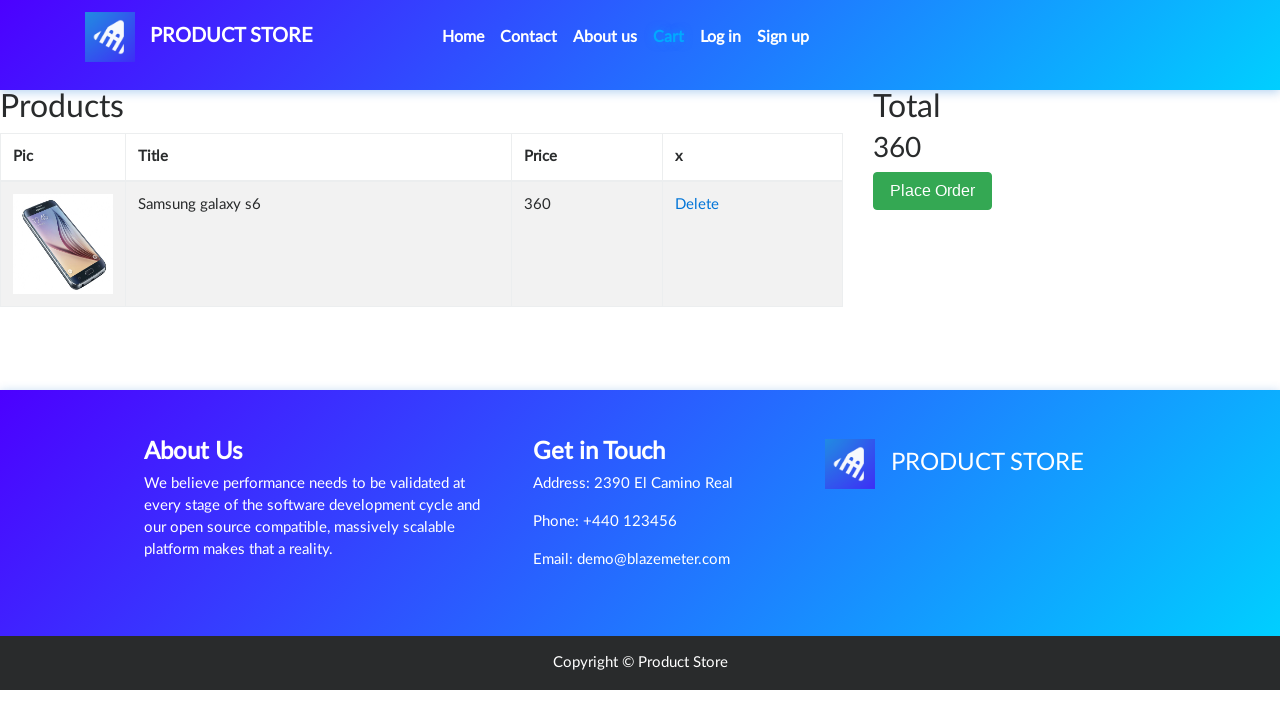